Tests right-click functionality on a context menu demo page by performing a right-click action on a designated element

Starting URL: https://swisnl.github.io/jQuery-contextMenu/demo.html

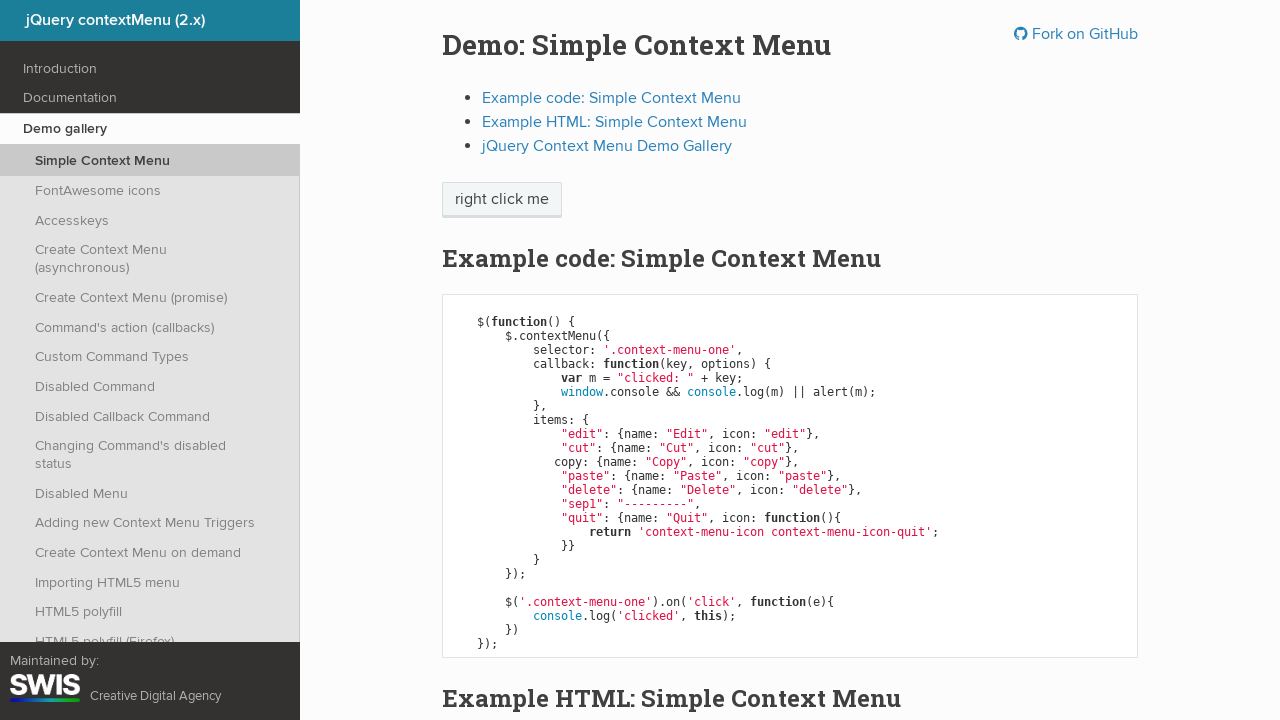

Located the right-click target element
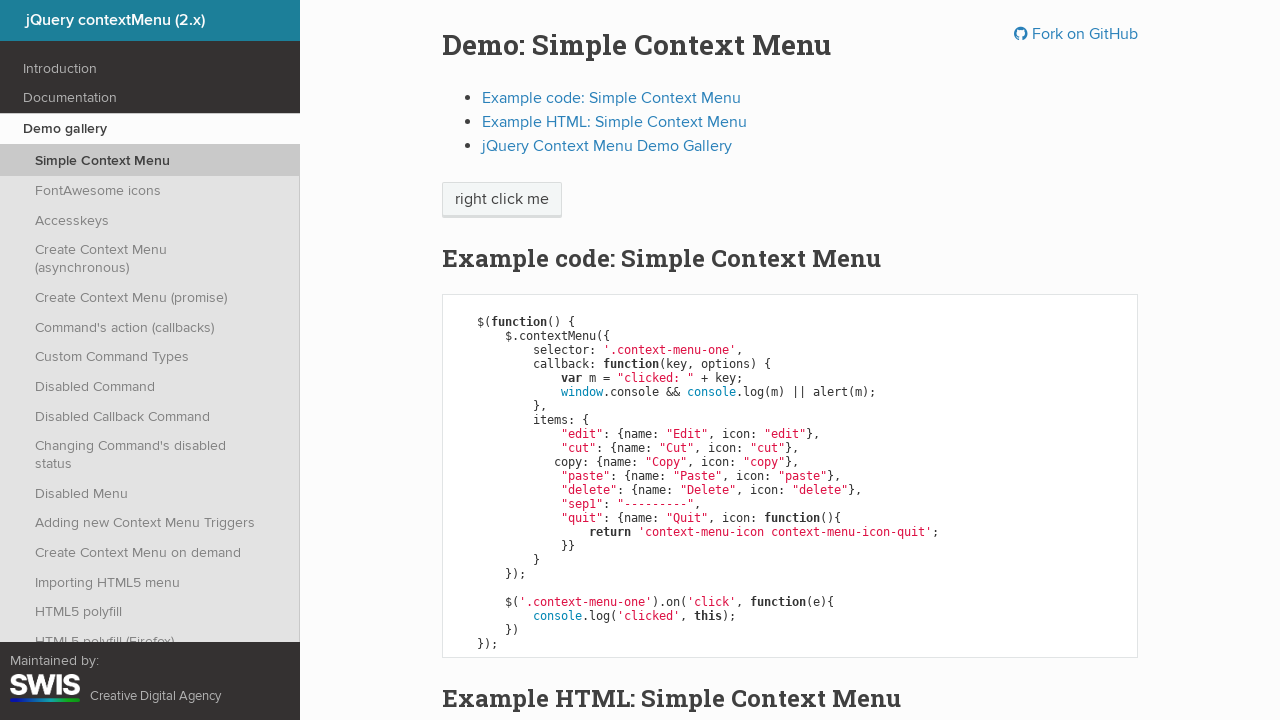

Performed right-click action on the target element at (502, 200) on xpath=//span[normalize-space()='right click me']
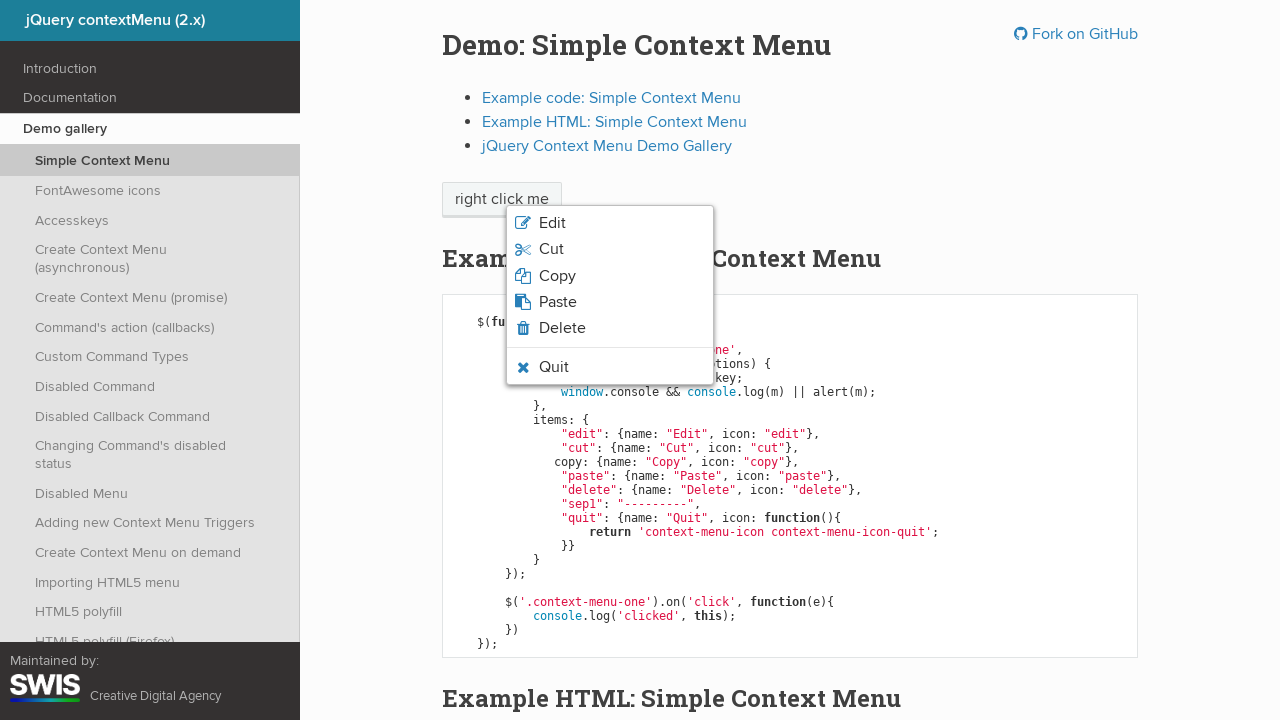

Context menu appeared after right-click
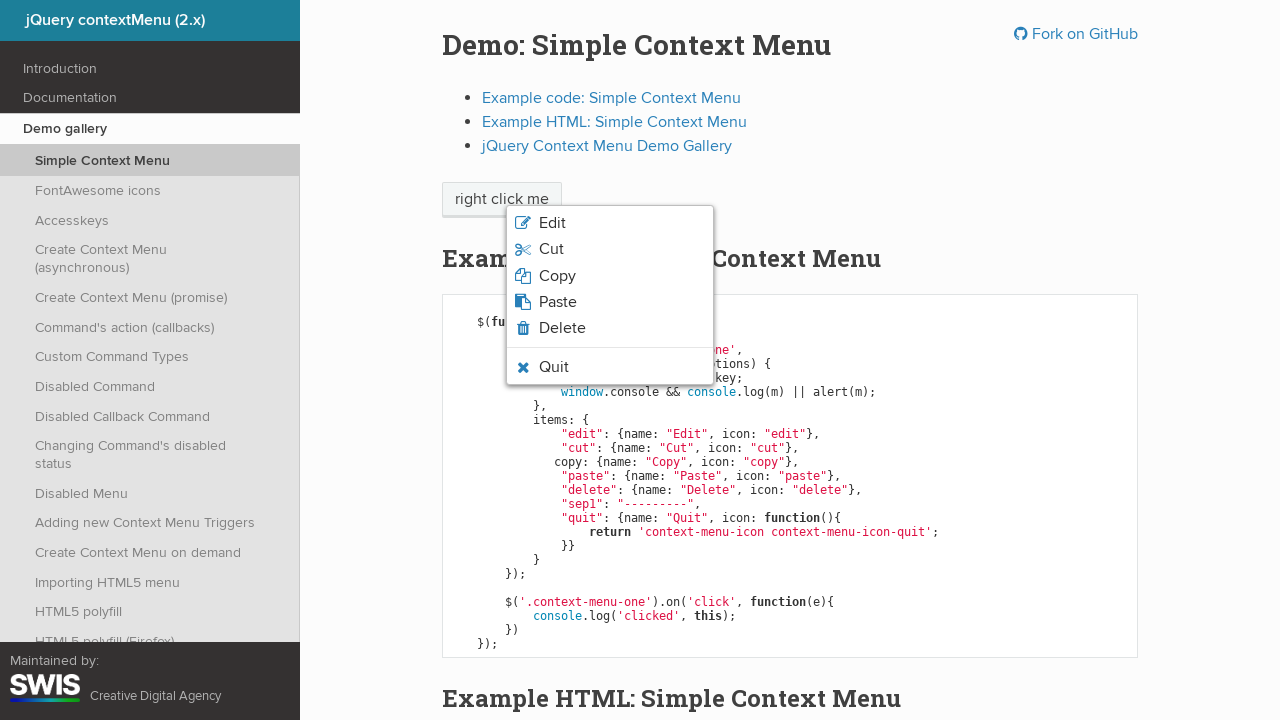

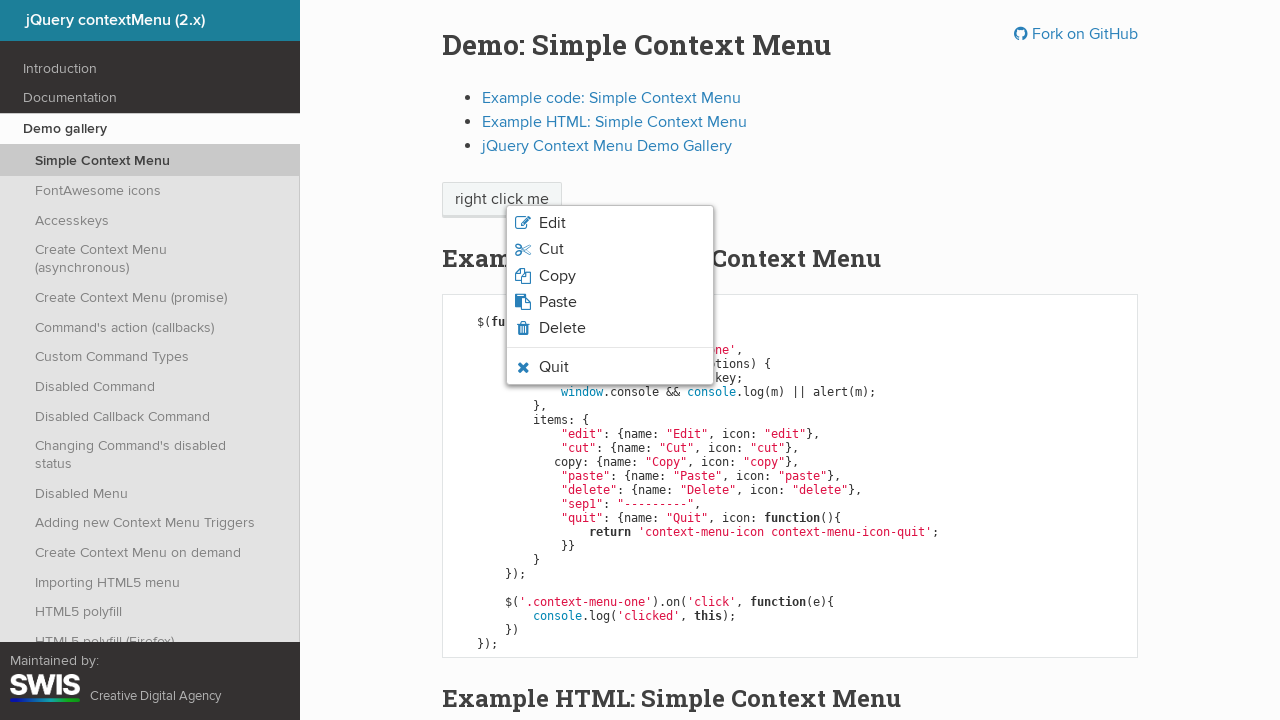